Navigates to GeeksforGeeks website and verifies that the page title contains "Geeks"

Starting URL: https://www.geeksforgeeks.org/

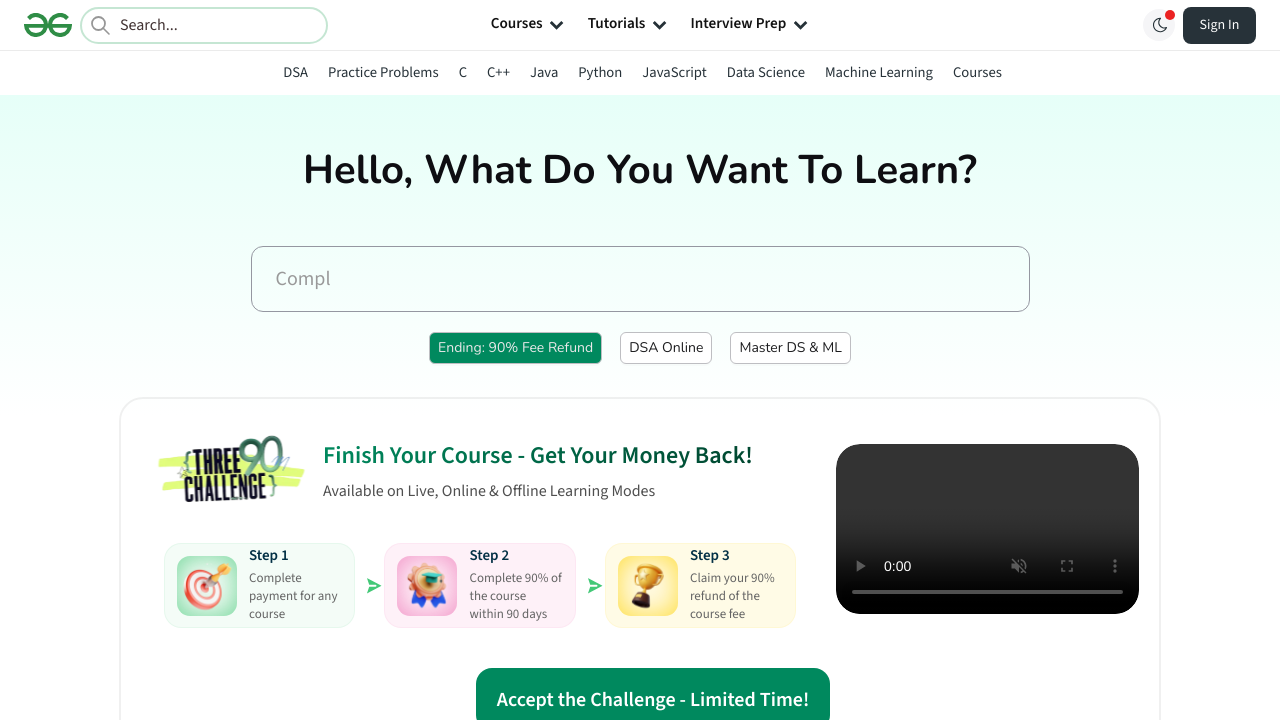

Navigated to GeeksforGeeks website
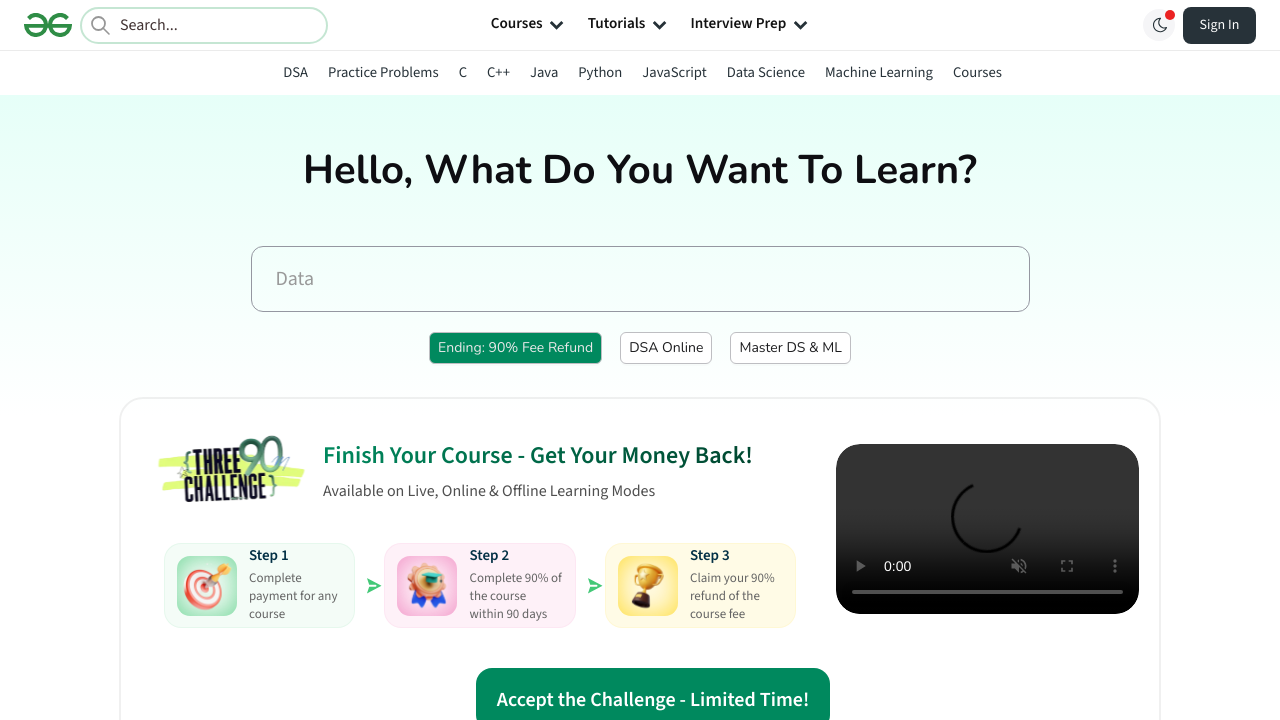

Verified that page title contains 'Geeks'
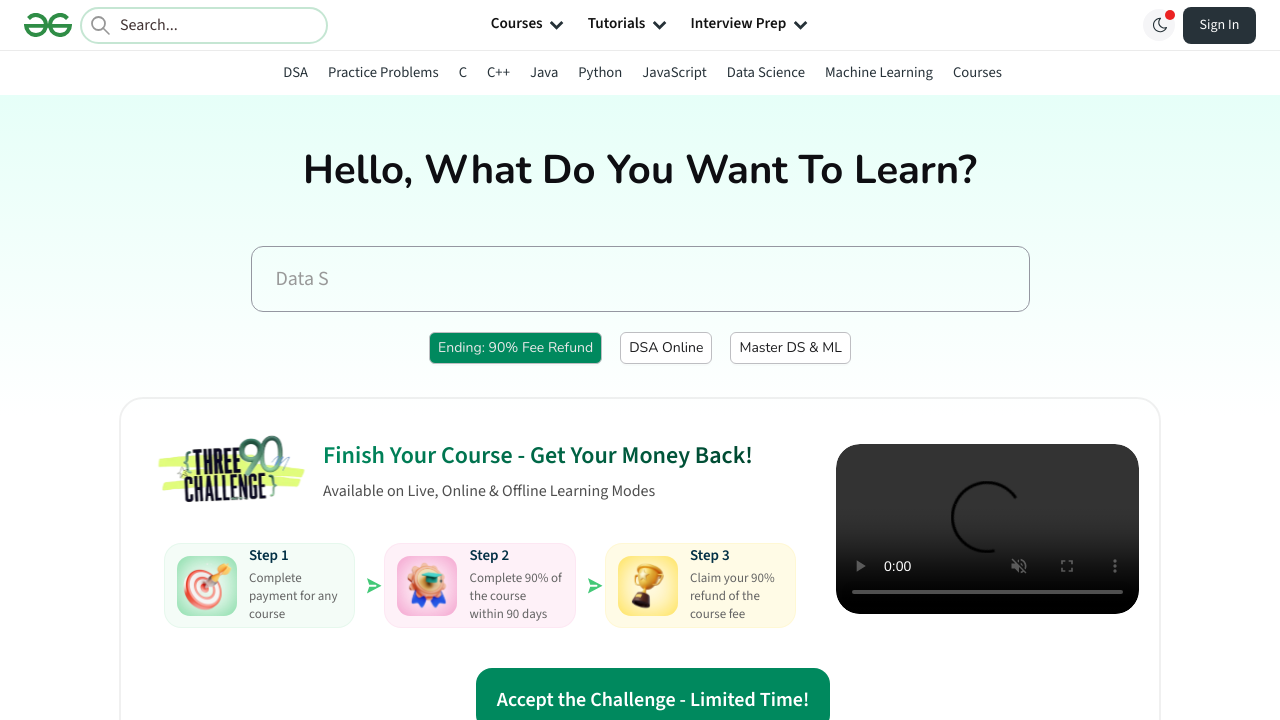

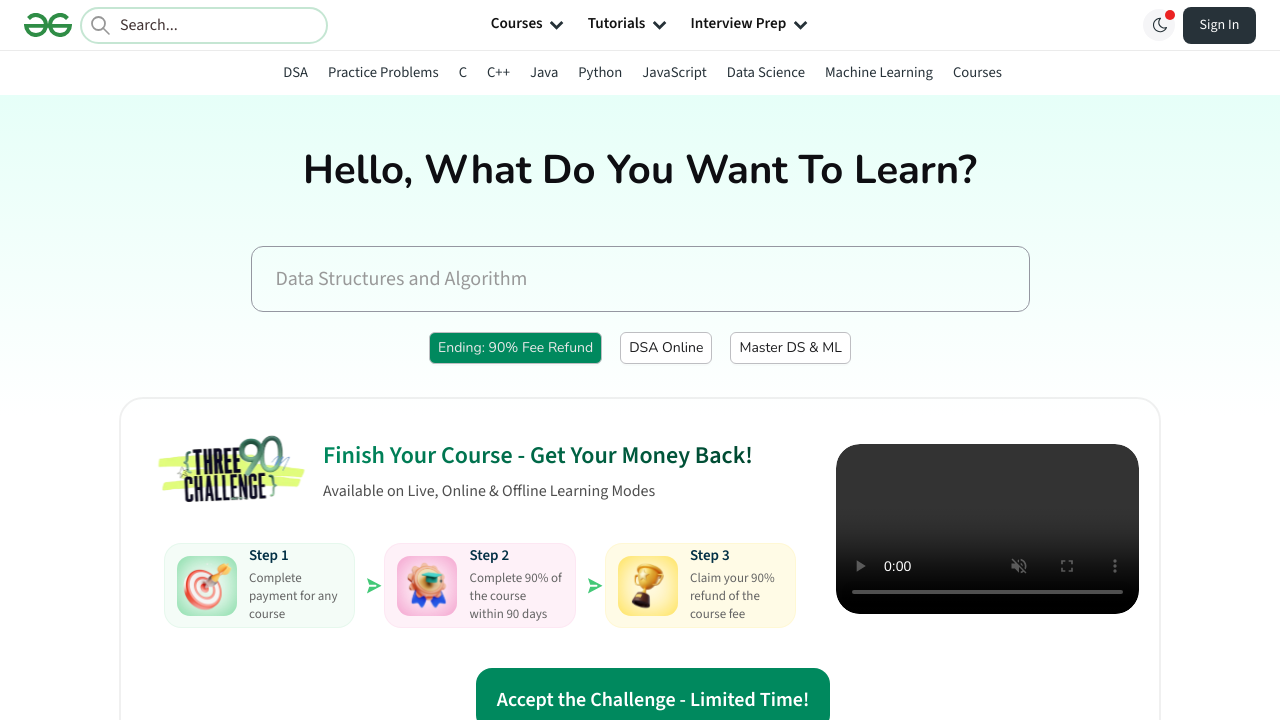